Tests the KU Classes search functionality by entering a course search query (EECS168 EECS 268), clicking the search button, and verifying that search results are displayed.

Starting URL: https://classes.ku.edu/

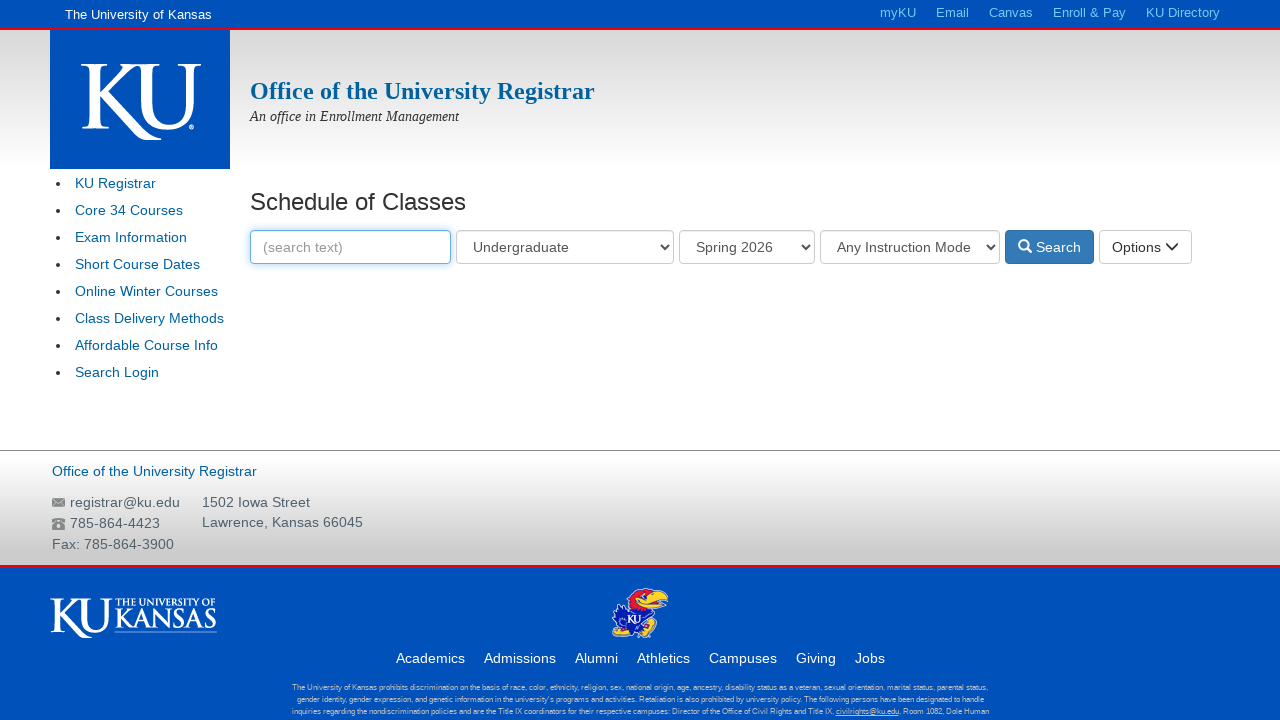

Filled search field with course query 'EECS168 EECS 268' on #classesSearchText
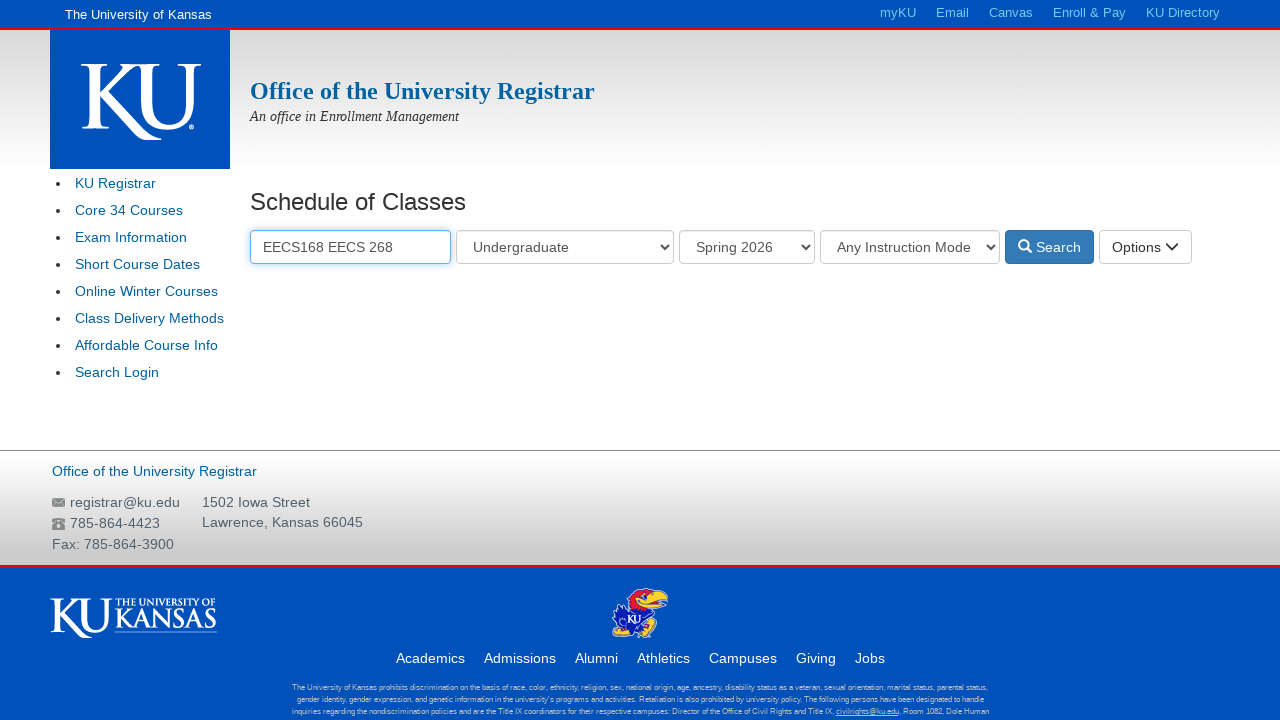

Pressed Enter key to trigger search on #classesSearchText
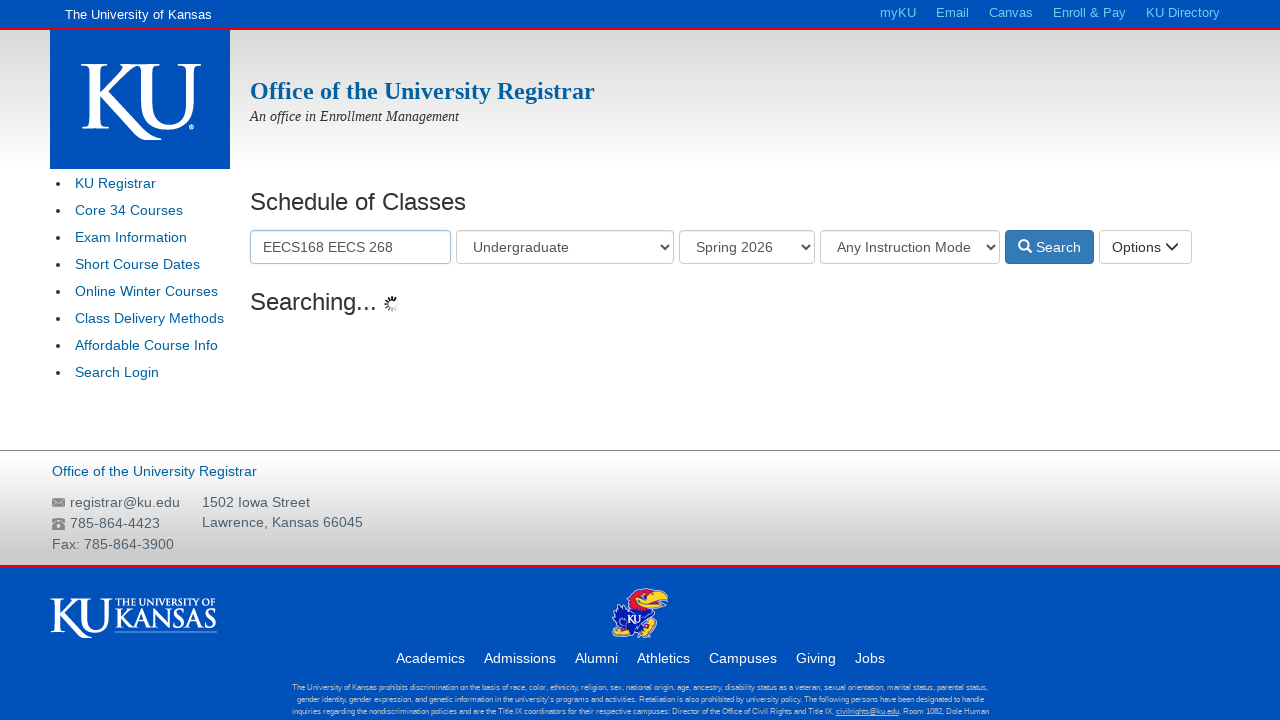

Clicked the search button to execute search at (1050, 247) on .btn.btn-primary.classSearchButton.classes_searchBarItem
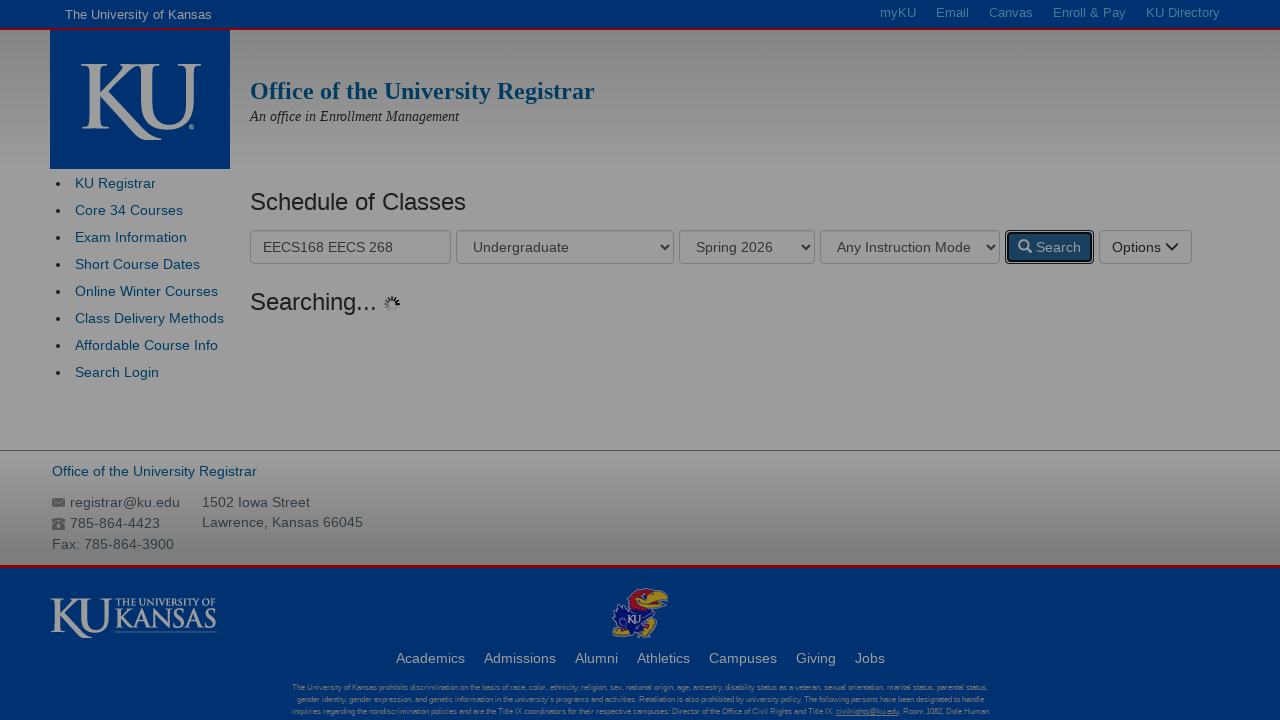

Search results became visible
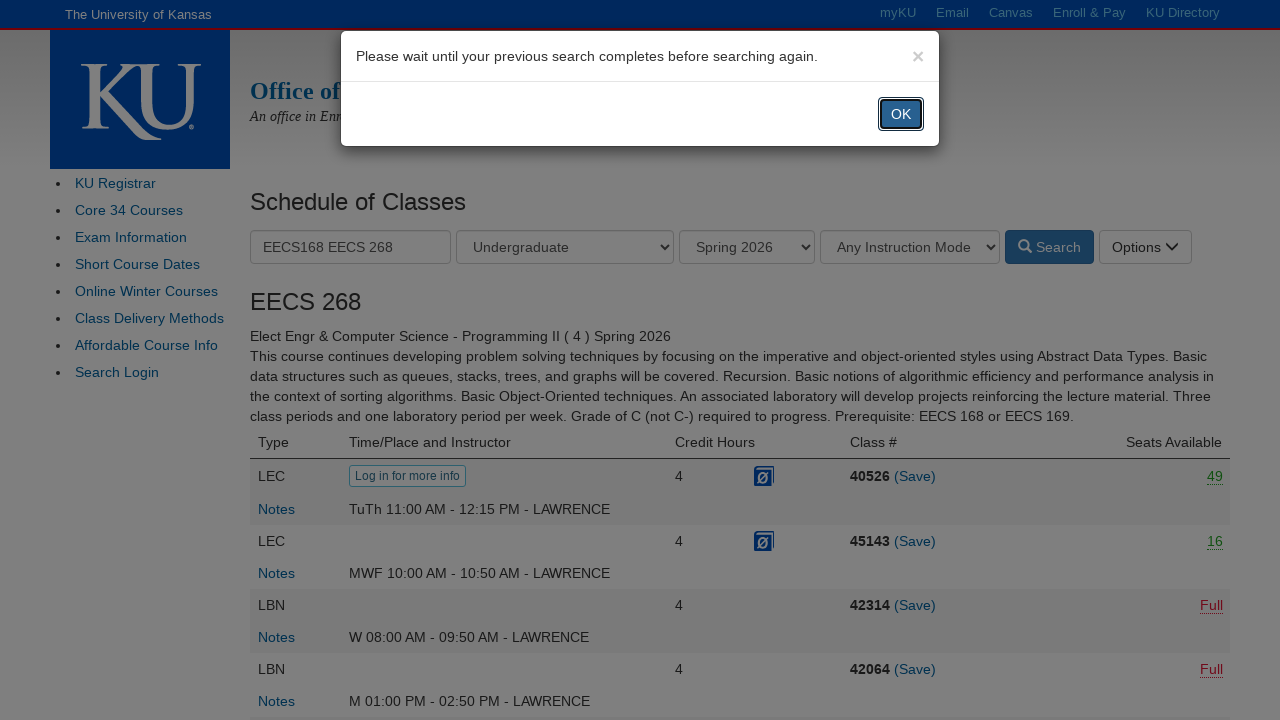

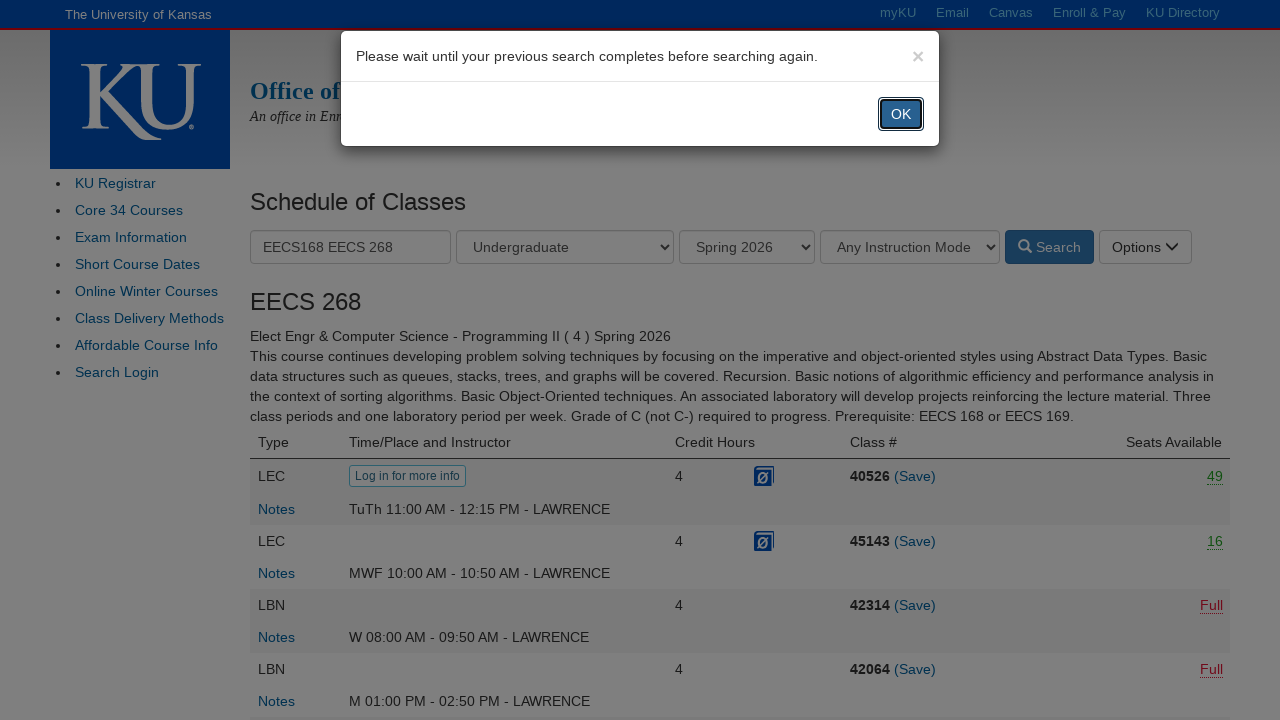